Tests a simple form by filling in first name, last name, city, and country fields using different selector strategies, then submits the form by clicking the submit button.

Starting URL: http://suninjuly.github.io/simple_form_find_task.html

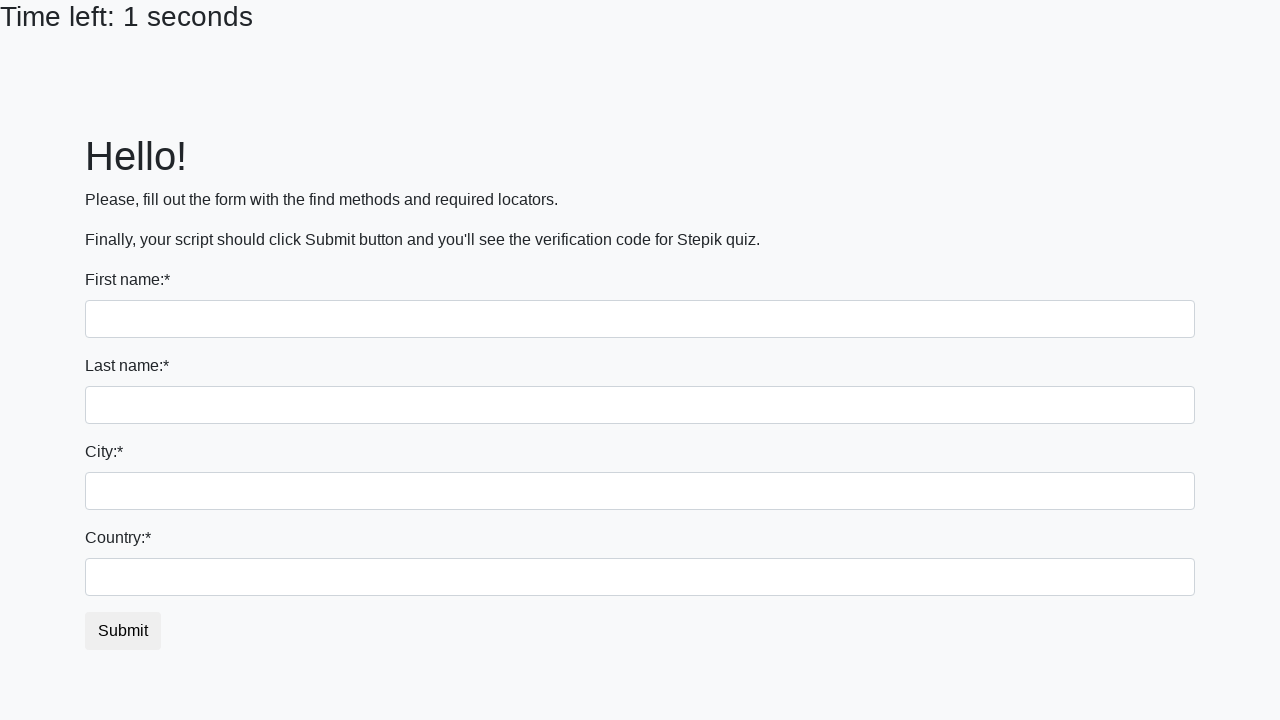

Filled first name field with 'Ivan' on input
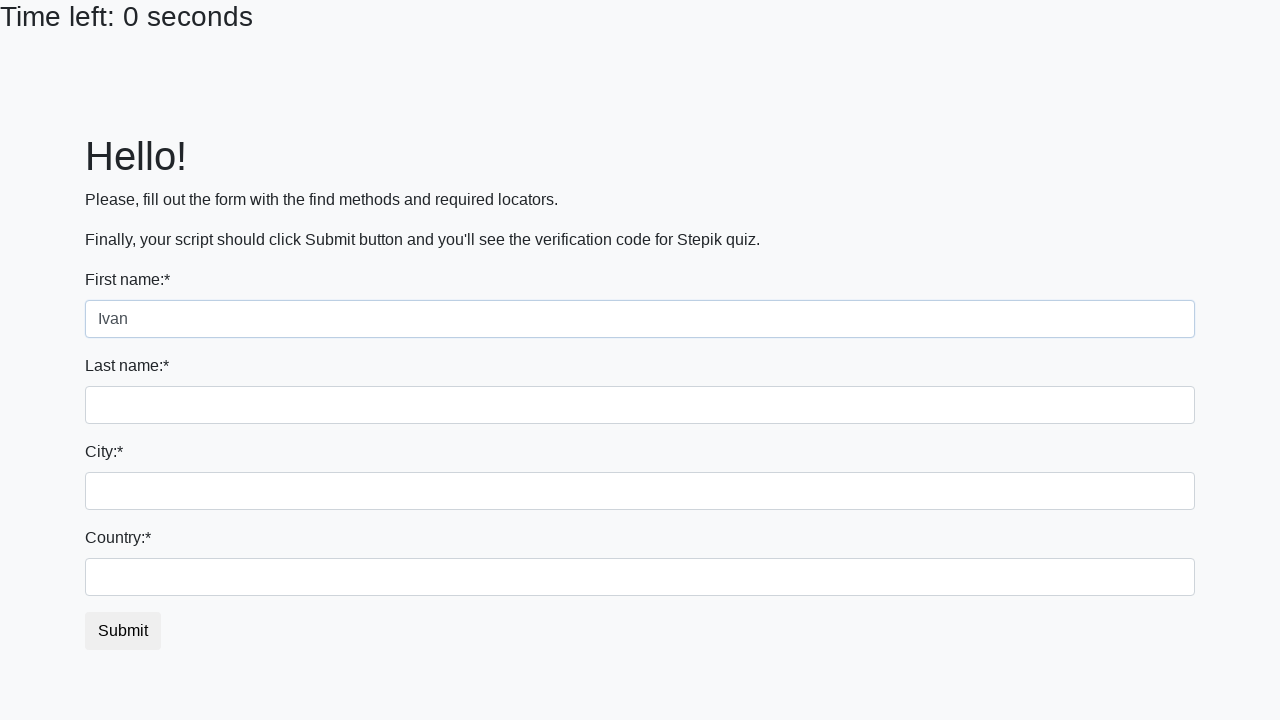

Filled last name field with 'Petrov' on input[name='last_name']
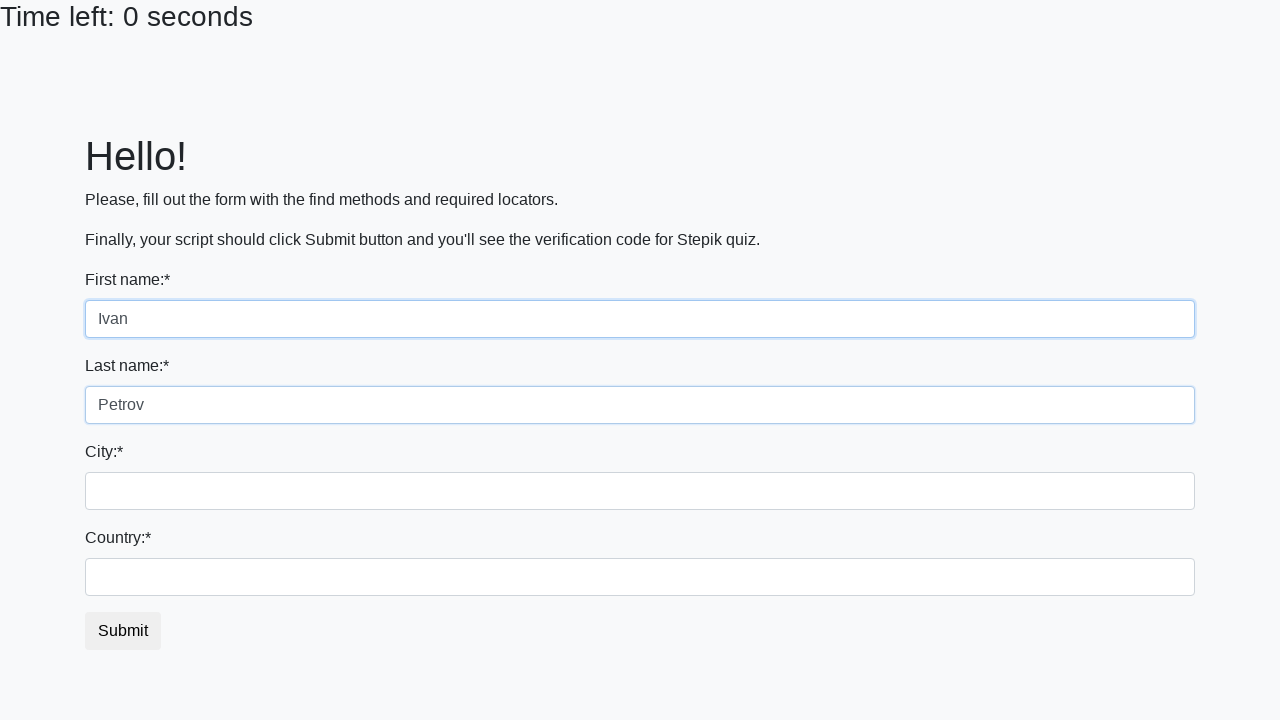

Filled city field with 'Smolensk' on .form-control.city
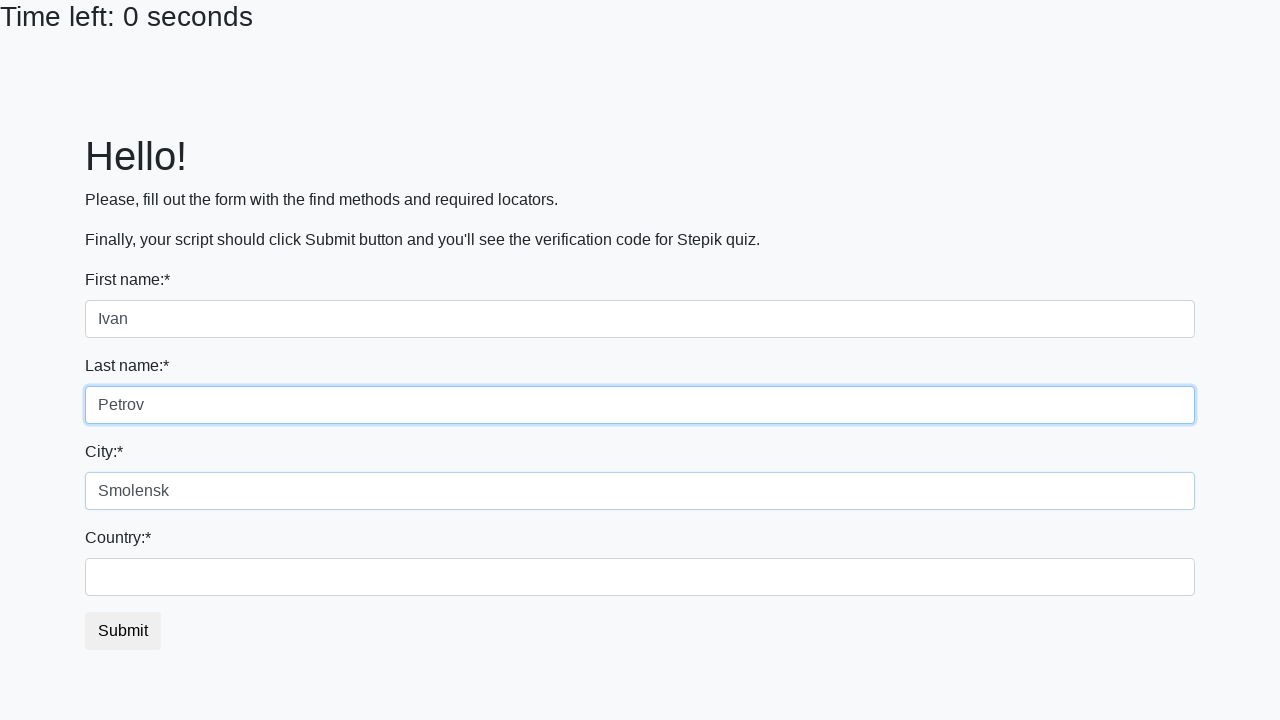

Filled country field with 'Russia' on #country
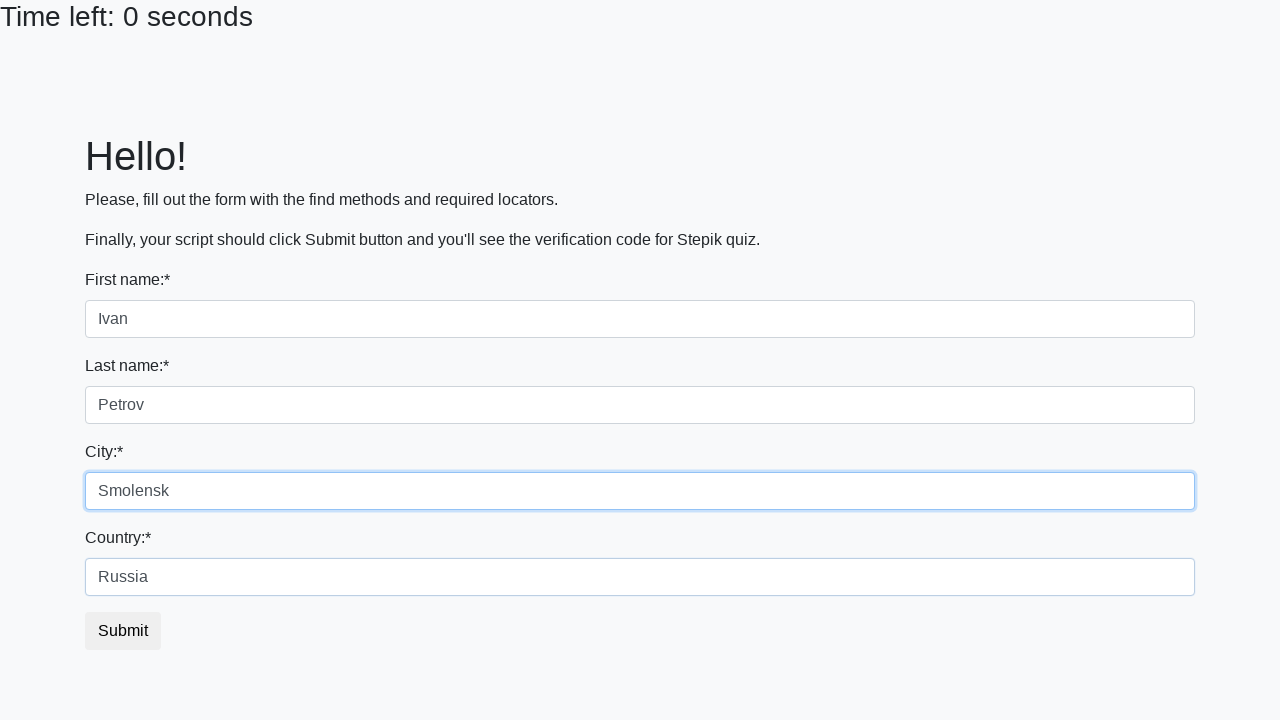

Clicked submit button to submit the form at (123, 631) on button.btn
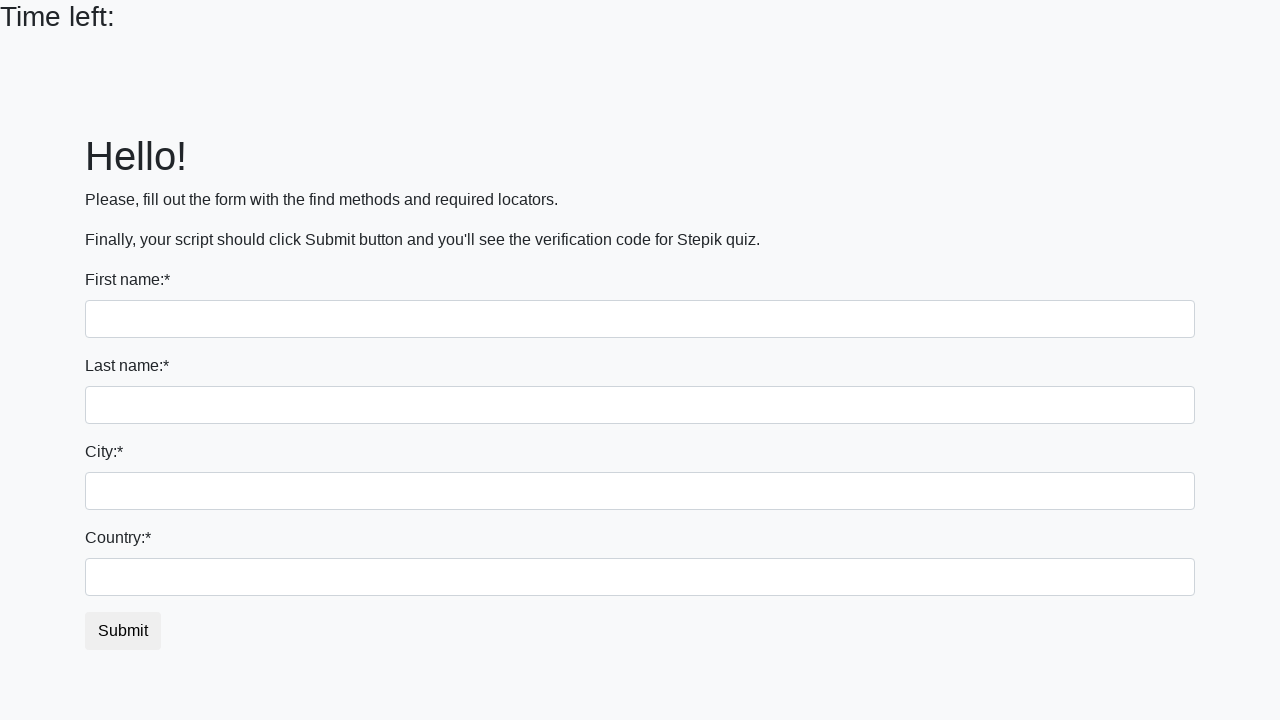

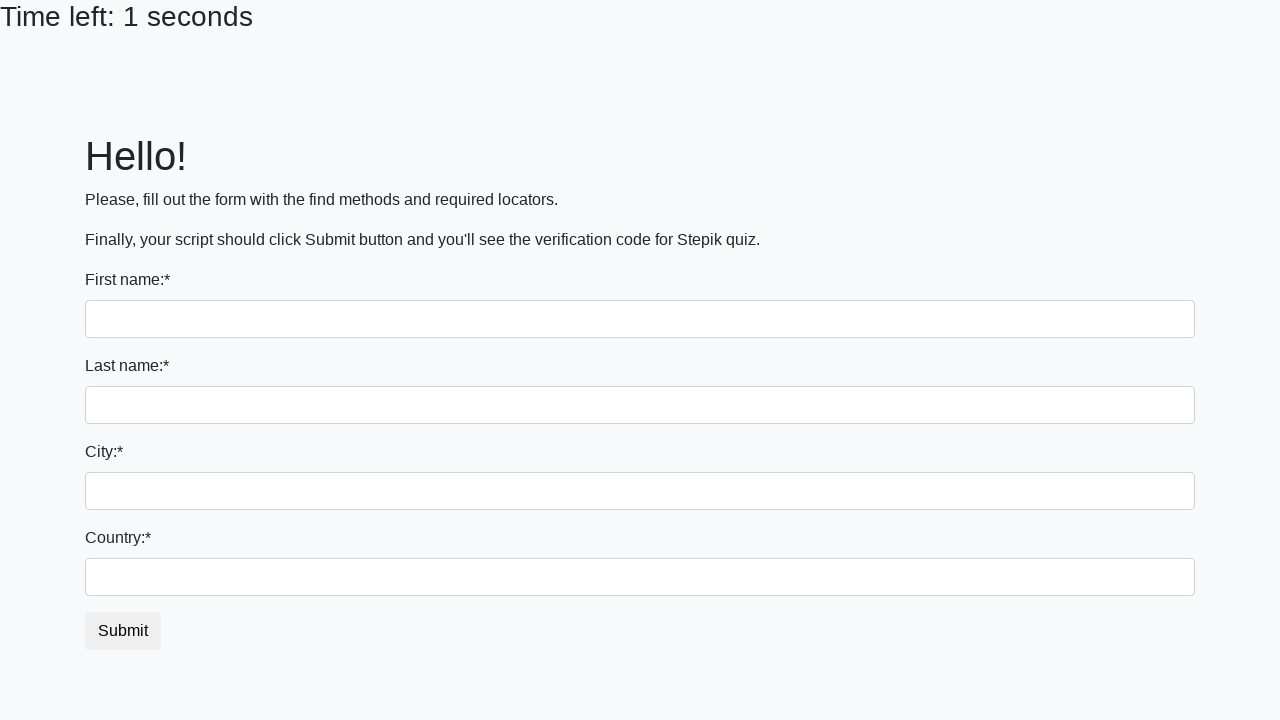